Tests a registration form by filling three required input fields with random text and submitting the form

Starting URL: http://suninjuly.github.io/registration1.html

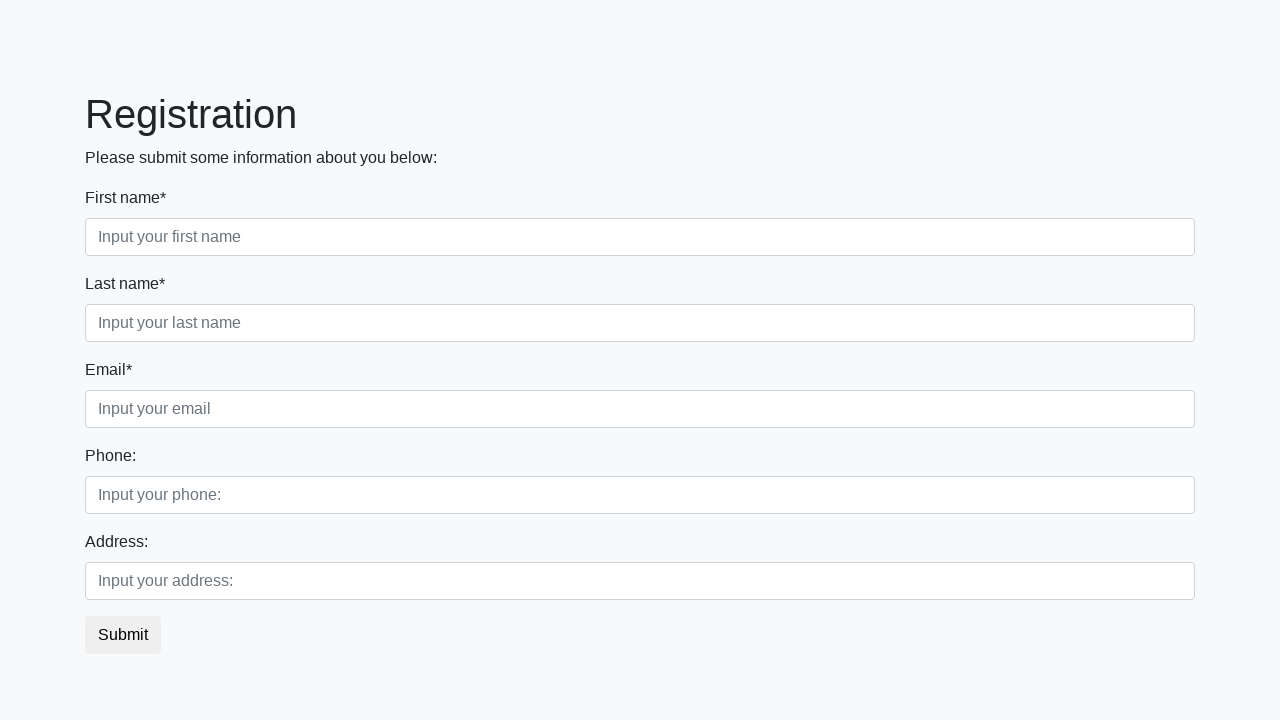

Filled first name field with 'TestFirstName' on input.first[required]
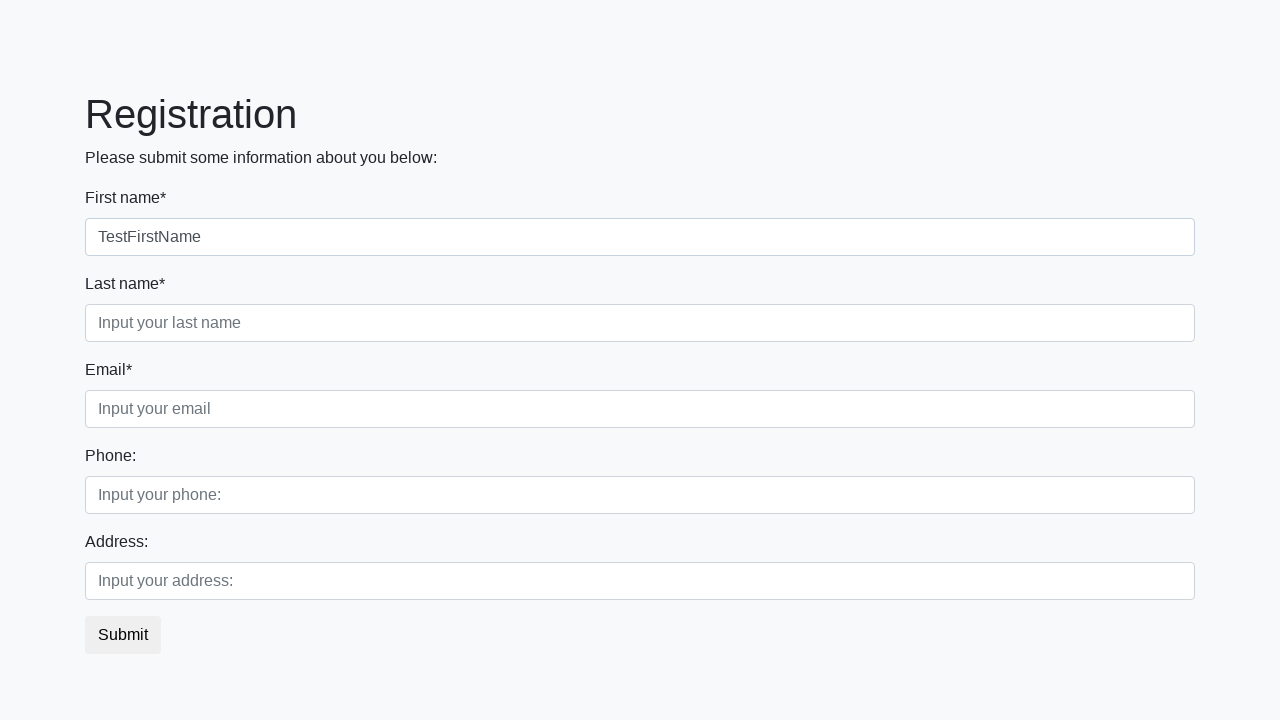

Filled last name field with 'TestLastName' on input.second[required]
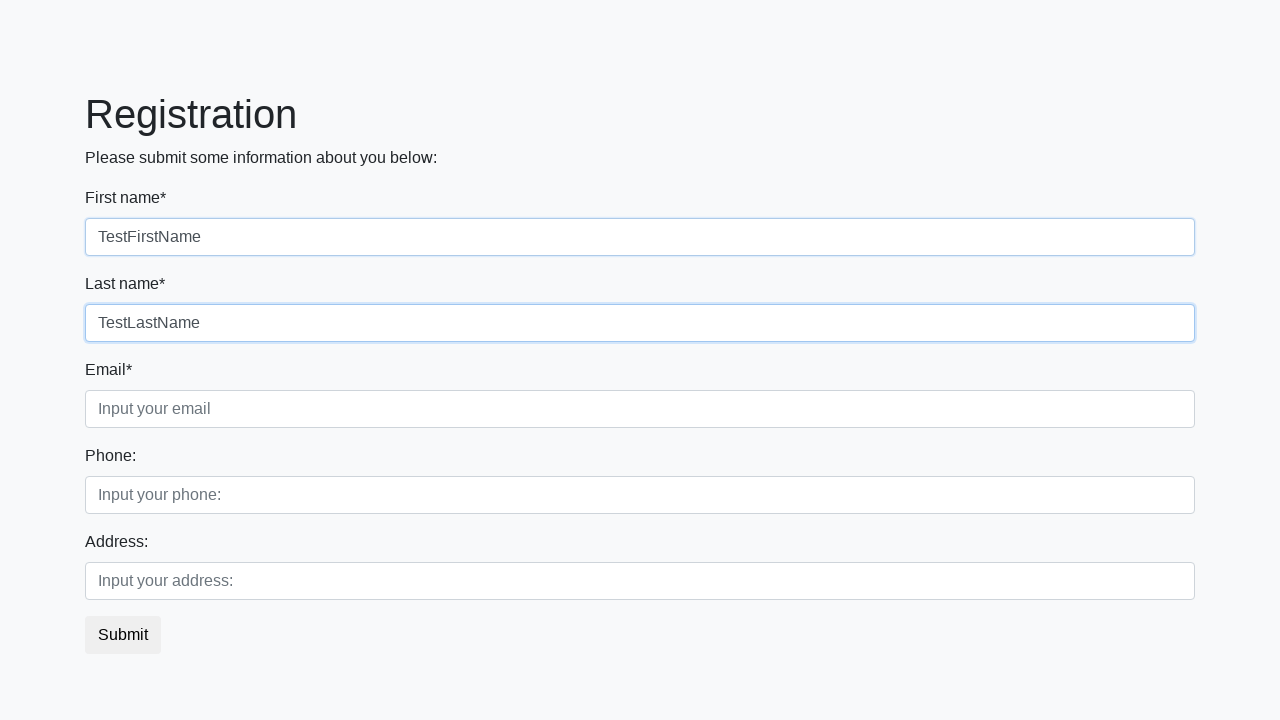

Filled email field with 'test@example.com' on input.third[required]
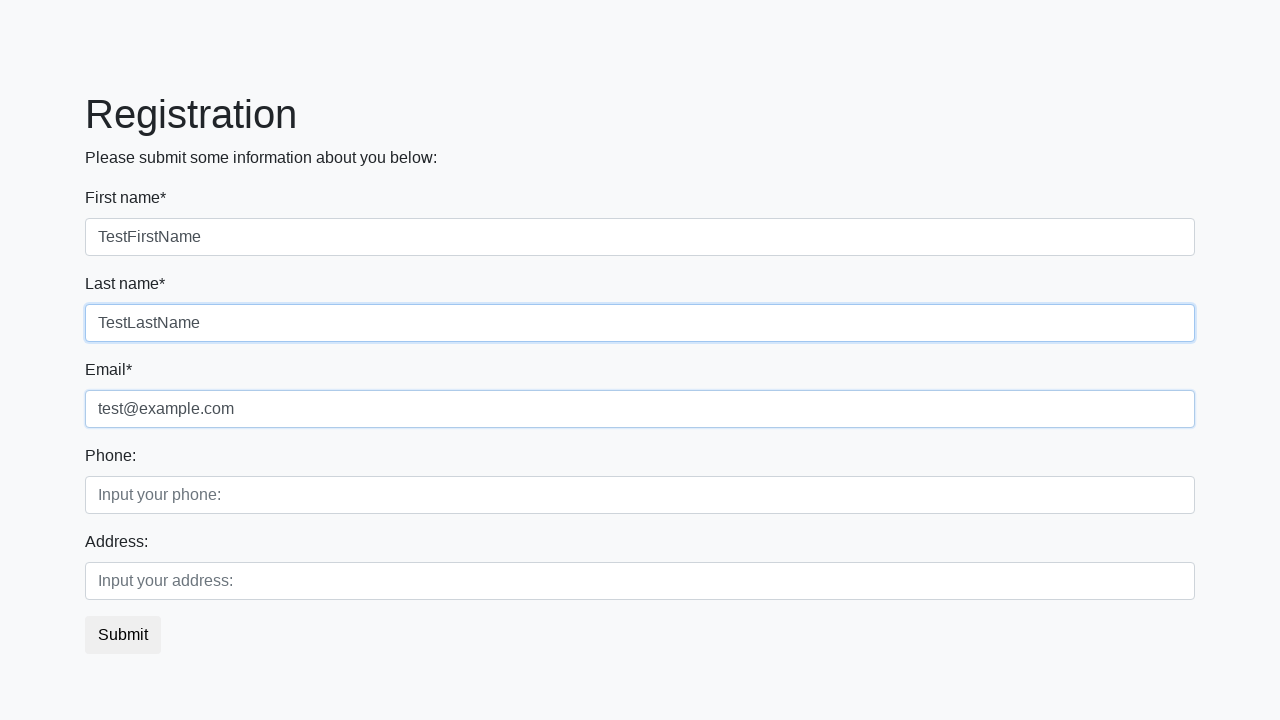

Clicked form submit button at (123, 635) on form[method=get] button[type=submit]
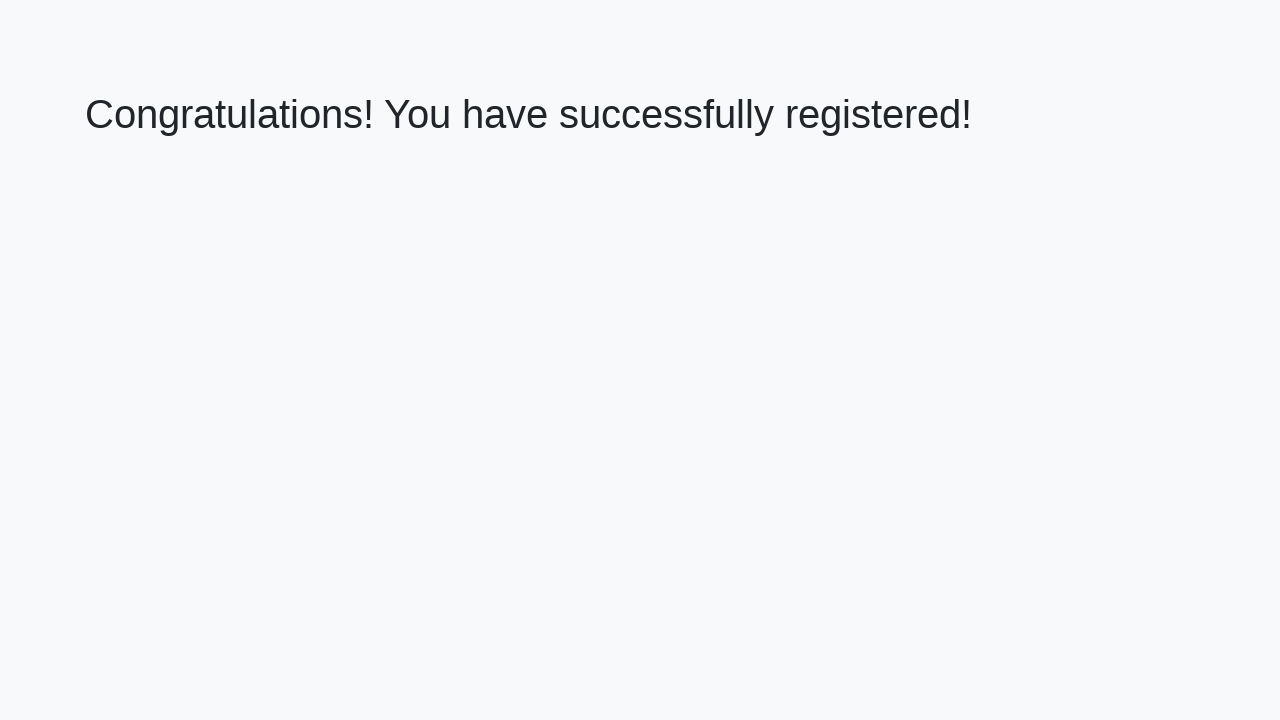

Success message appeared (h1 element loaded)
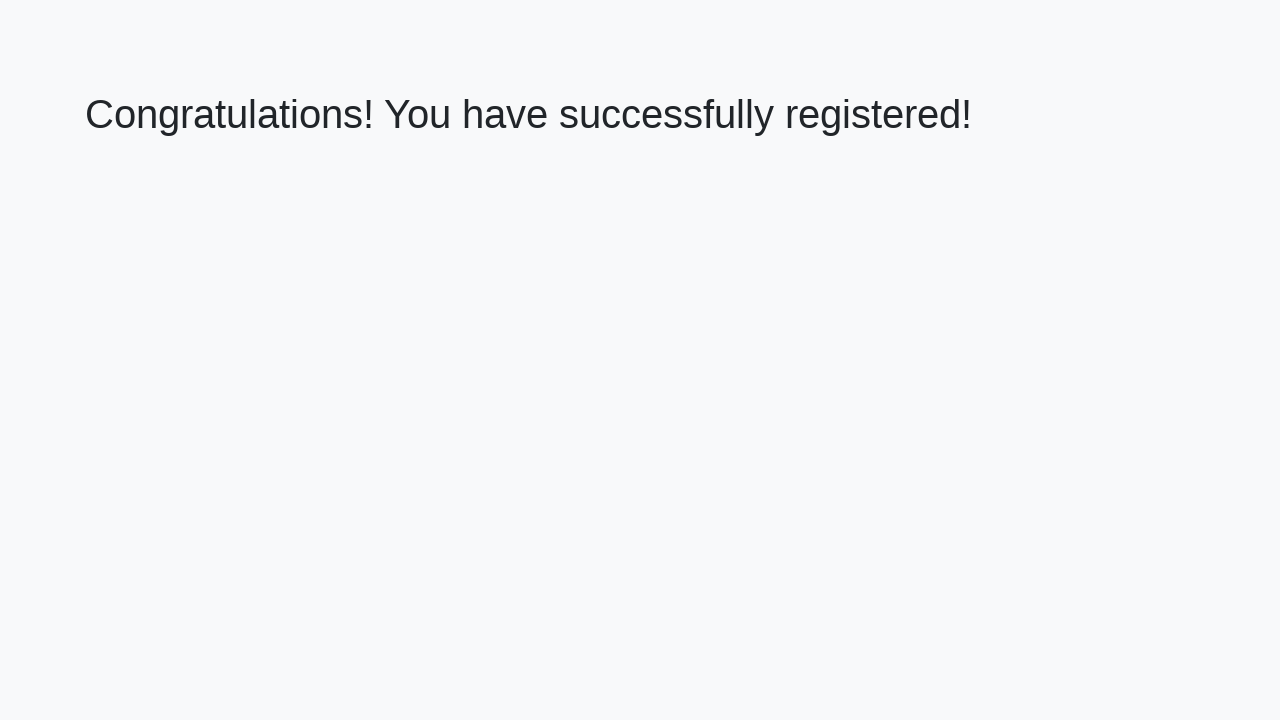

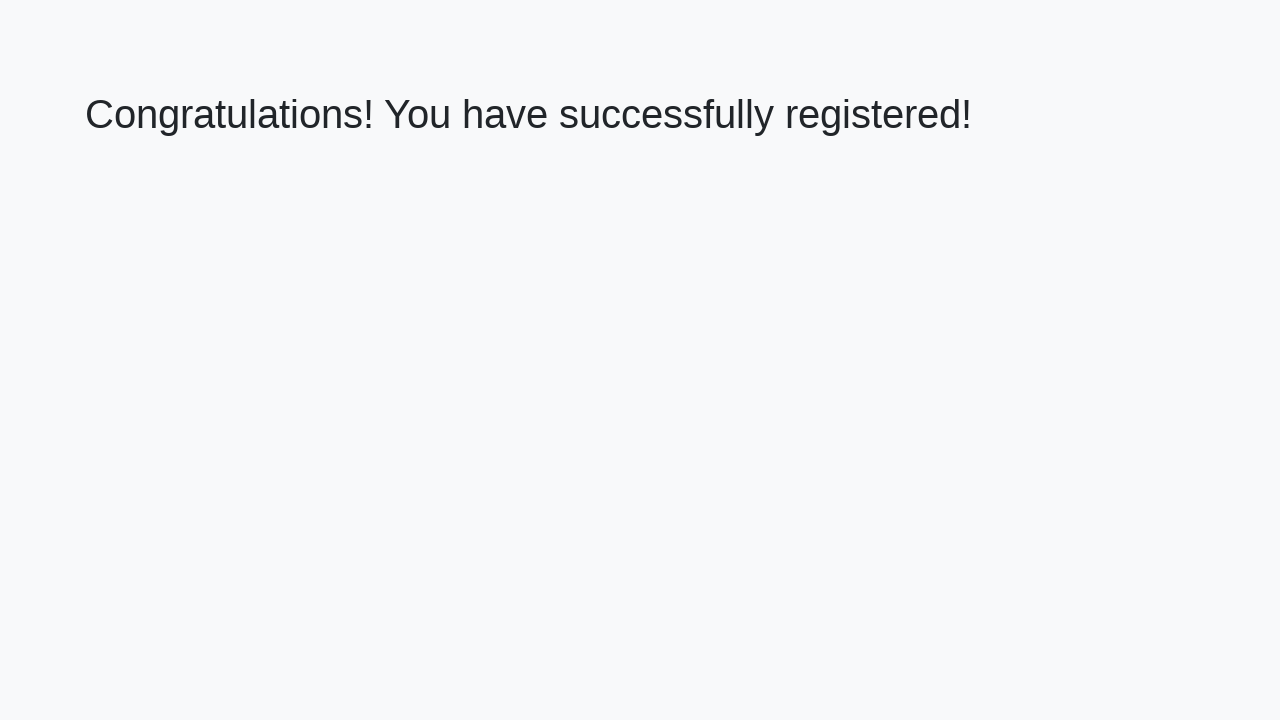